Navigates to the blogs page and waits for the page body to load completely

Starting URL: https://www.sunithvs.com/blogs

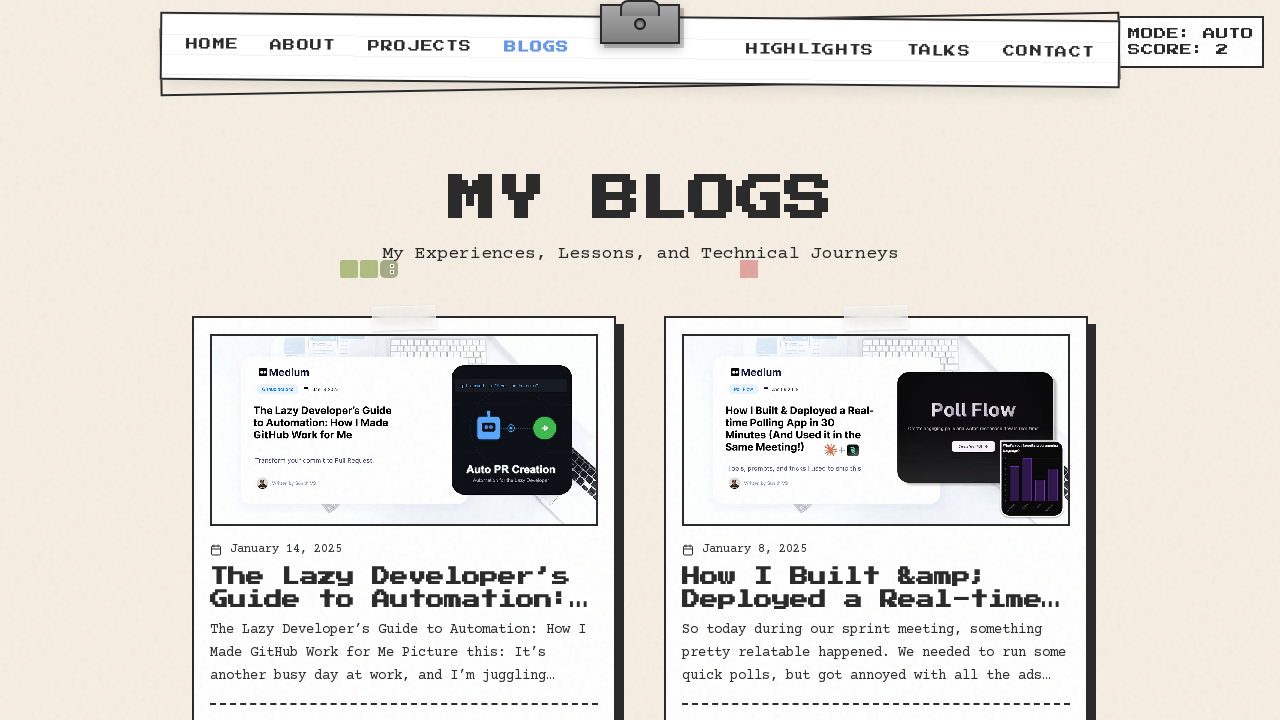

Navigated to blogs page
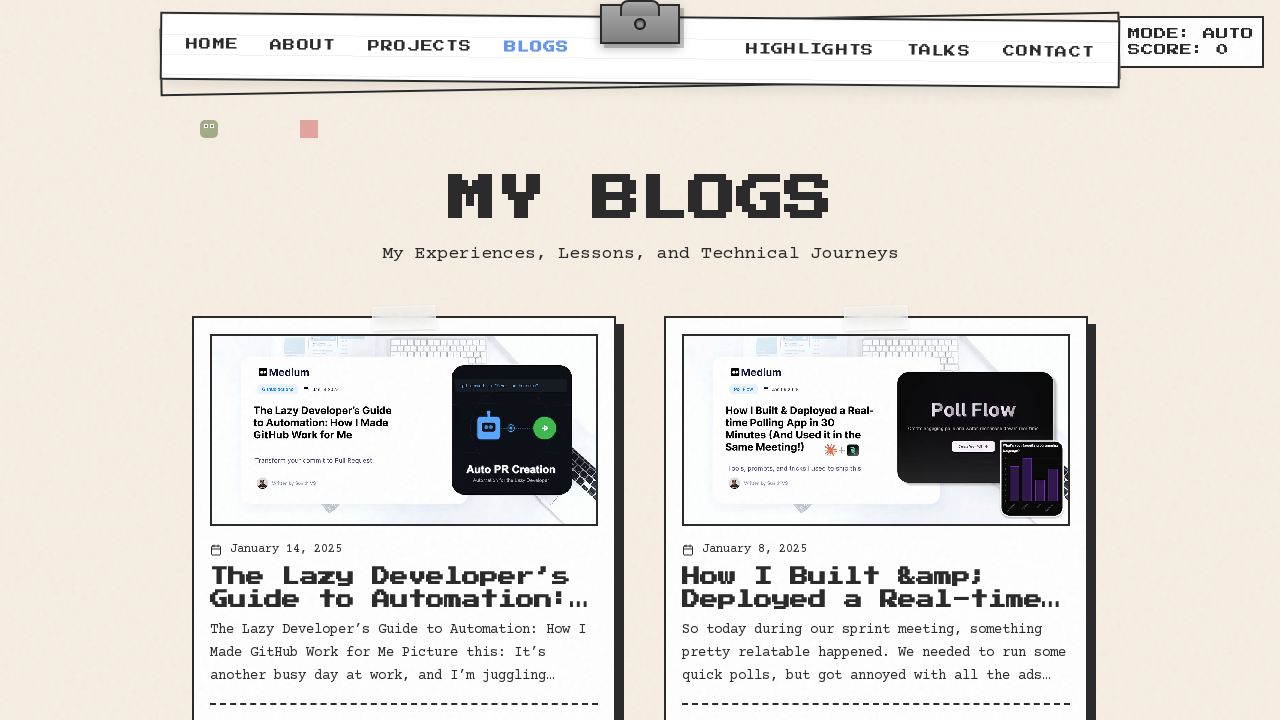

Page body loaded
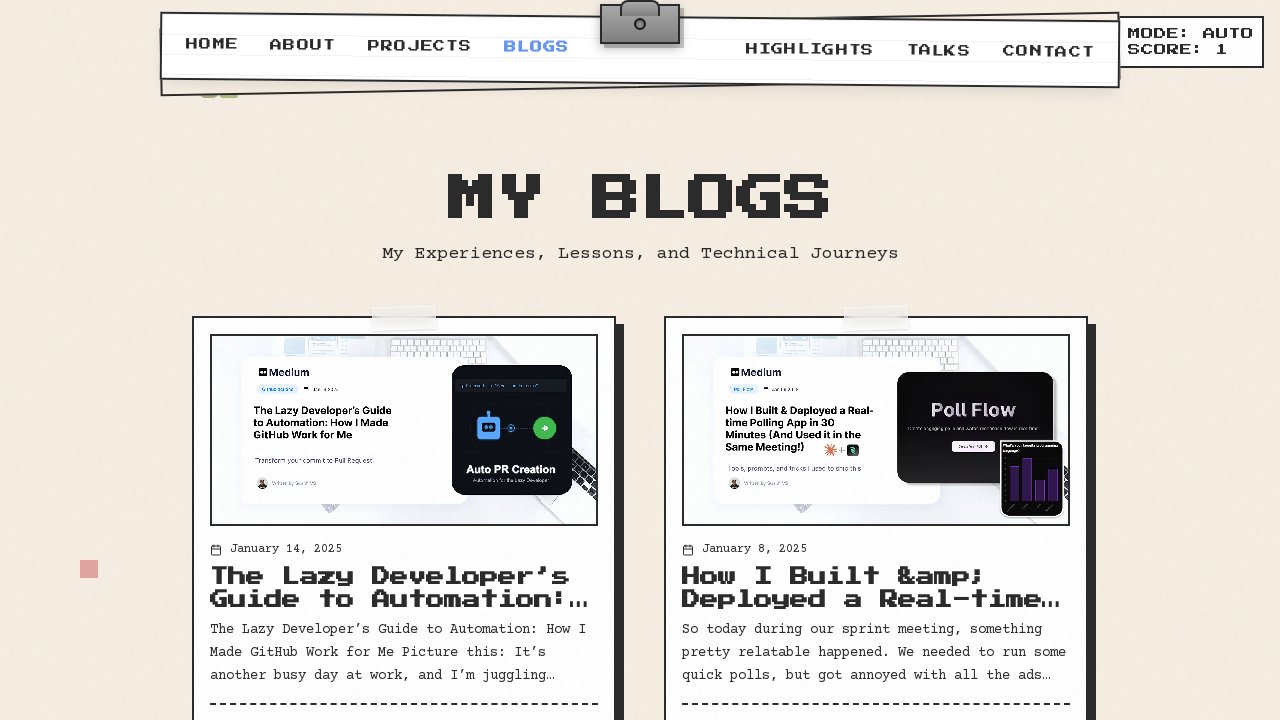

Network idle - all dynamic content has settled
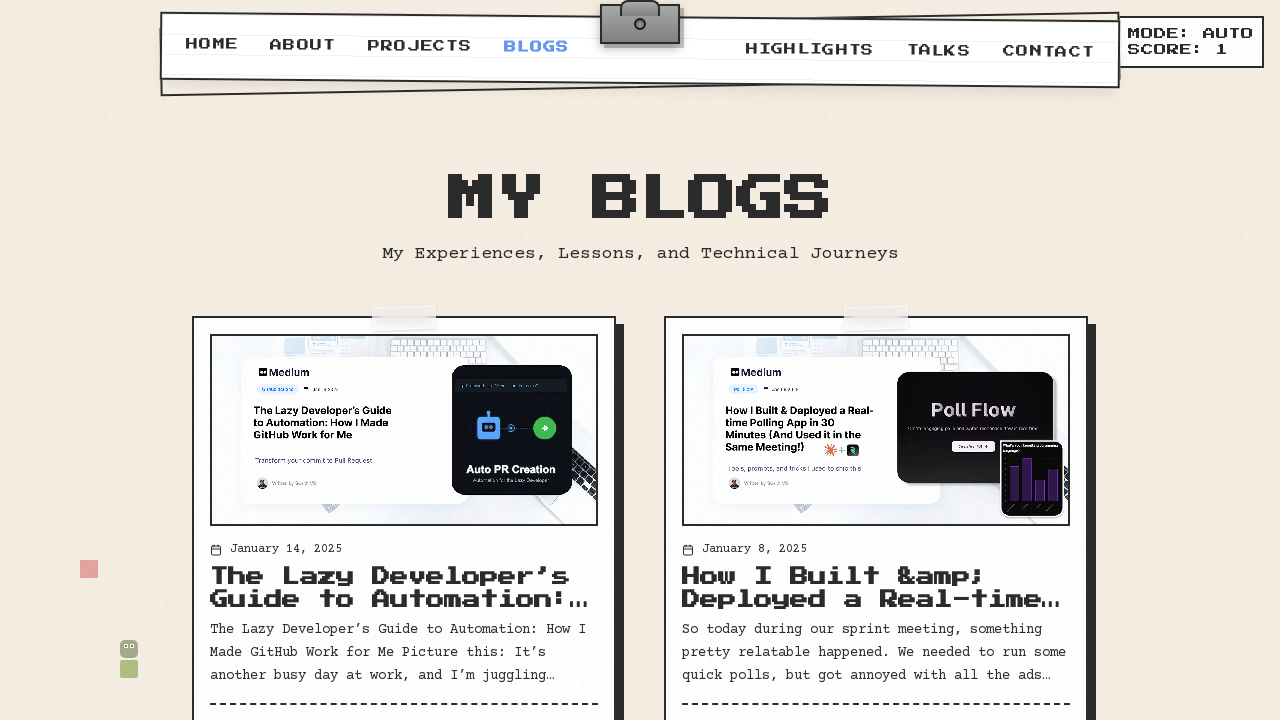

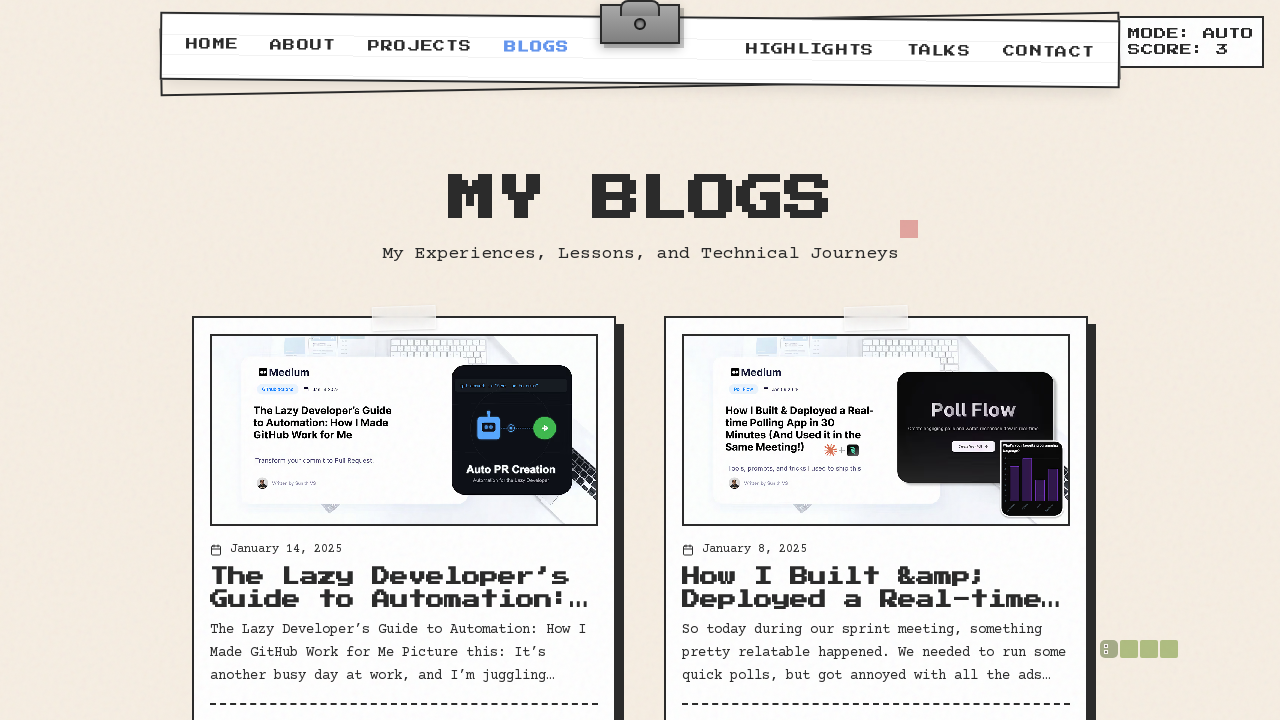